Counts all links on the page and prints their text content

Starting URL: https://rahulshettyacademy.com/AutomationPractice/

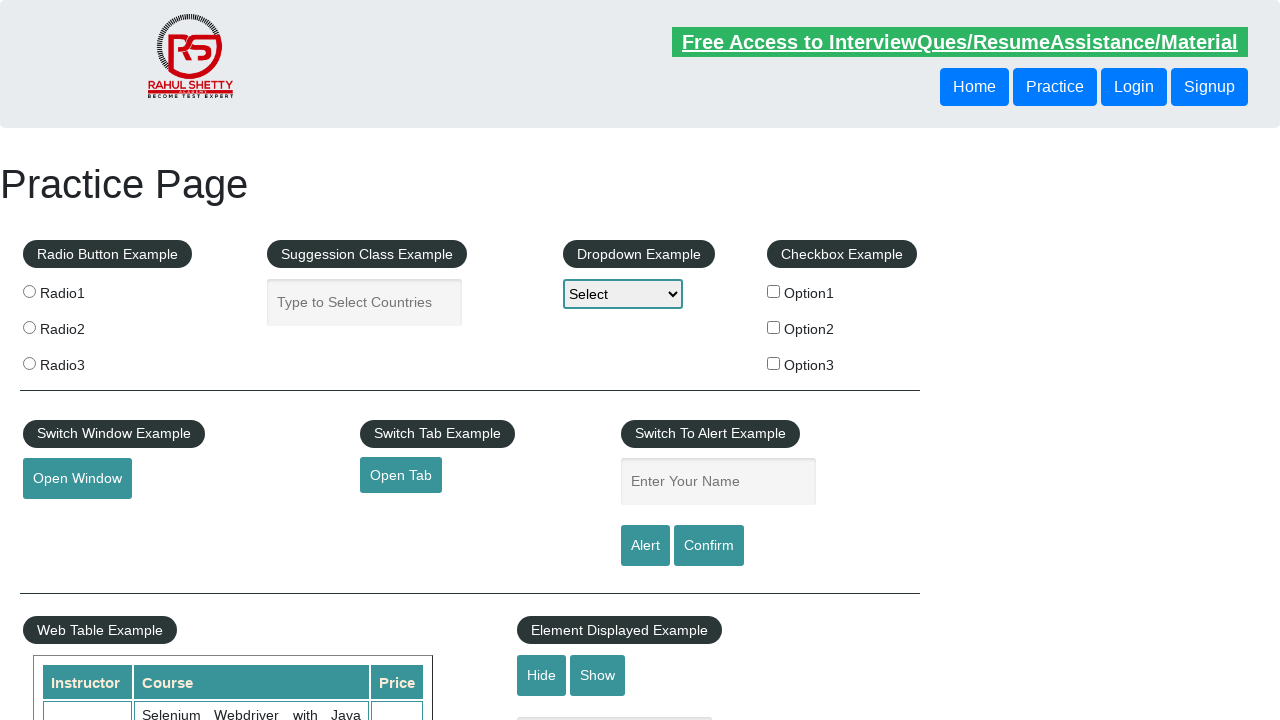

Navigated to automation practice page
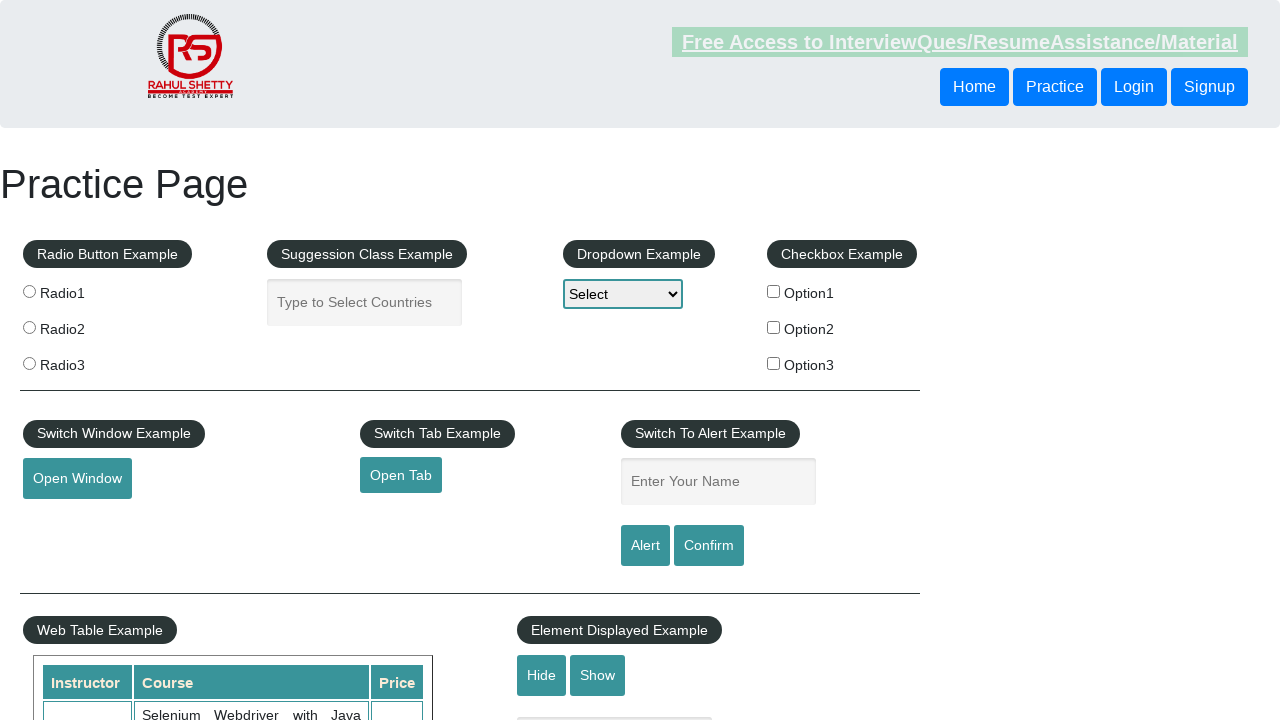

Located all links on the page
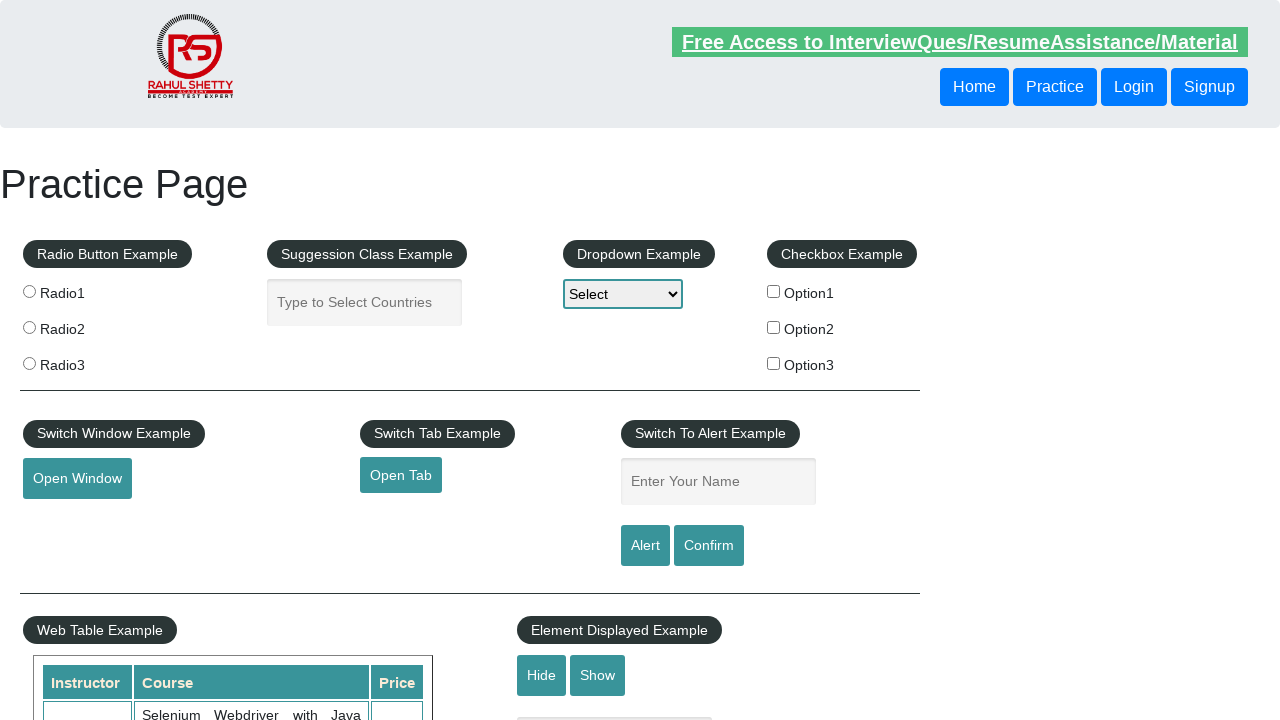

Counted total links: 27
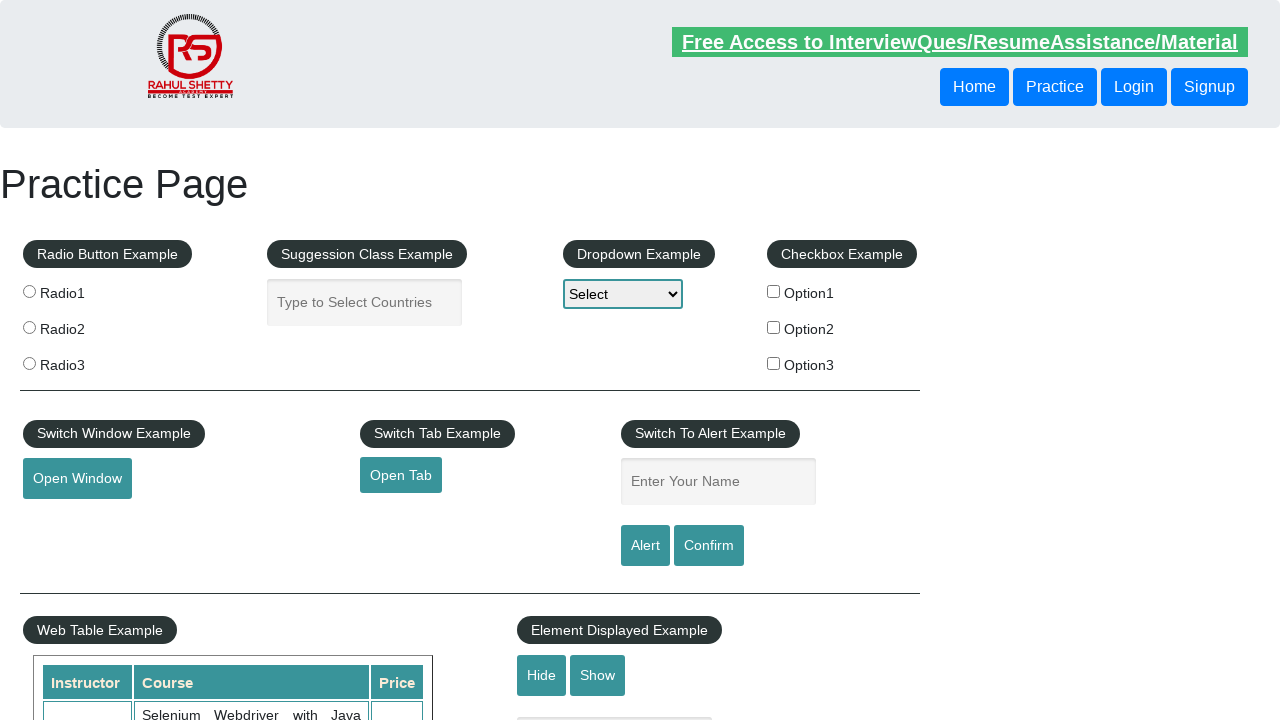

Retrieved link text: 
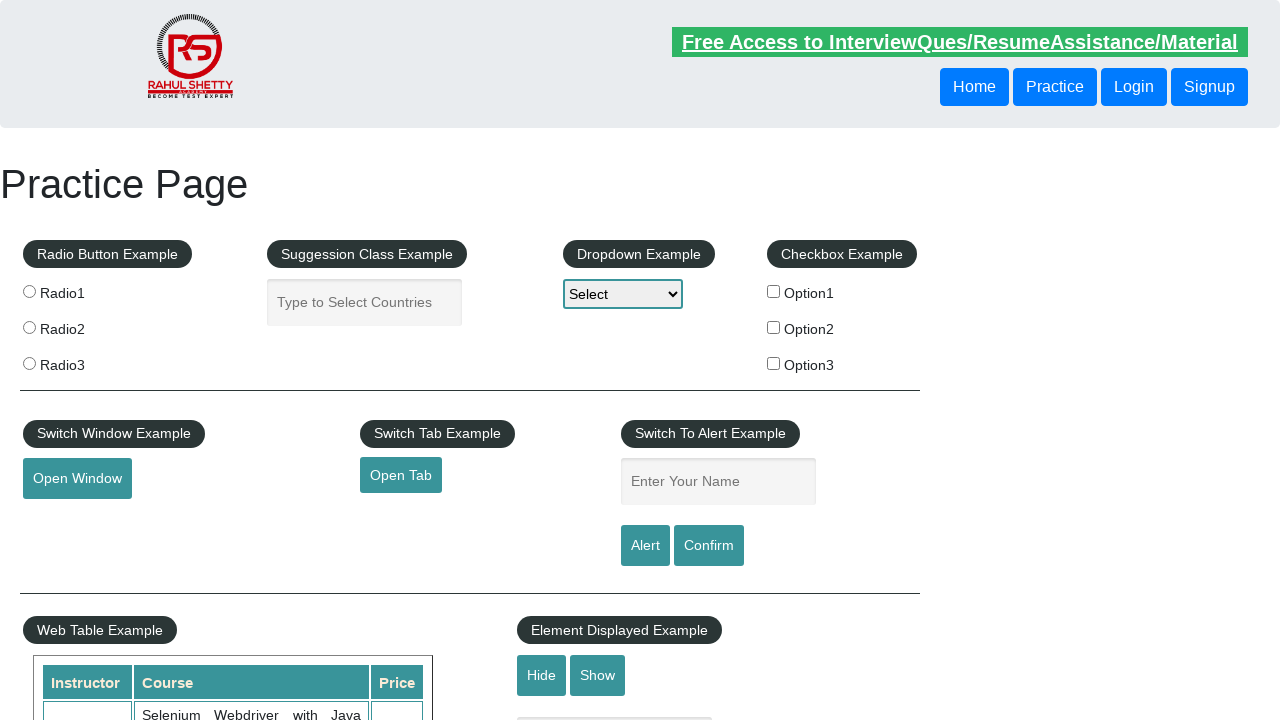

Retrieved link text: Free Access to InterviewQues/ResumeAssistance/Material
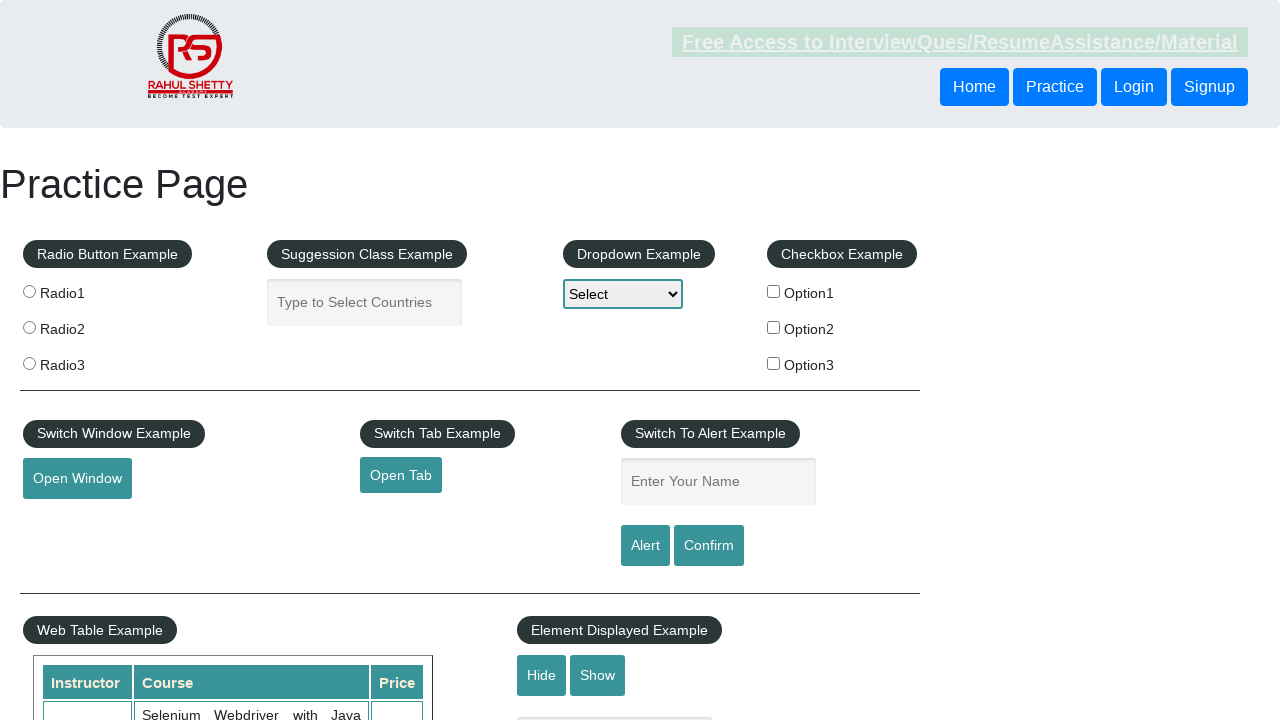

Retrieved link text: Home
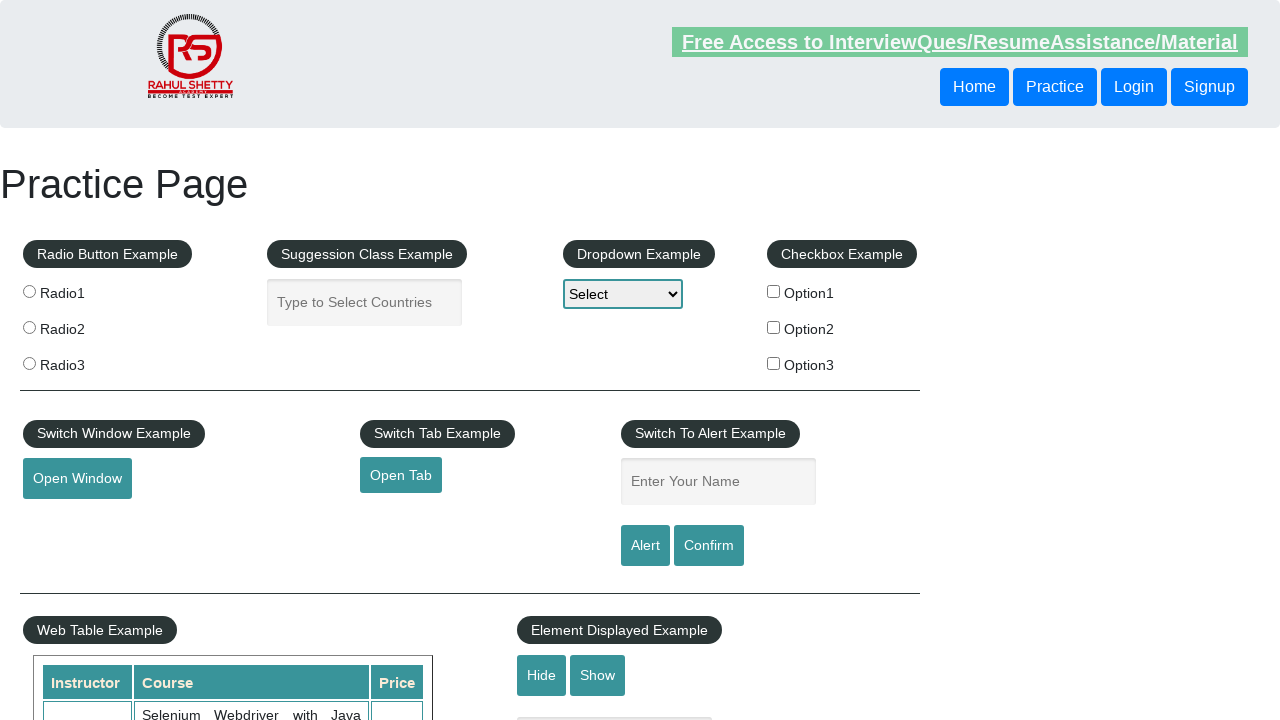

Retrieved link text: Open Tab
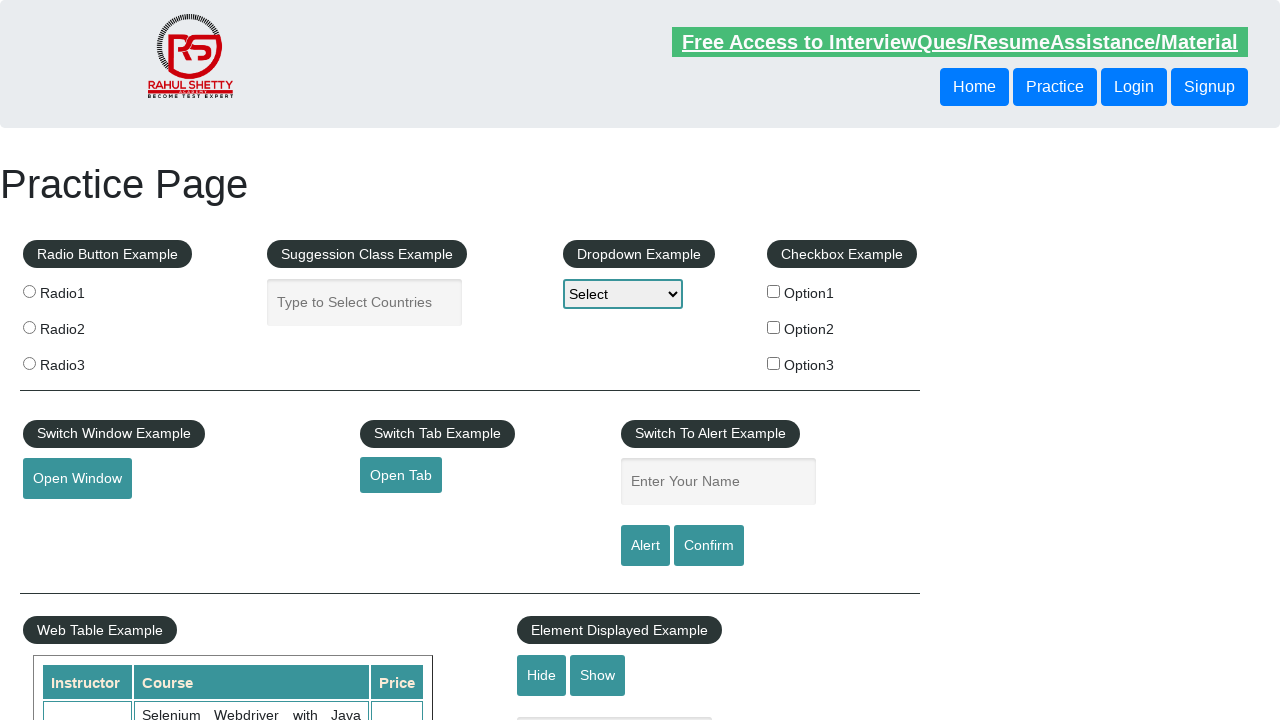

Retrieved link text: Top
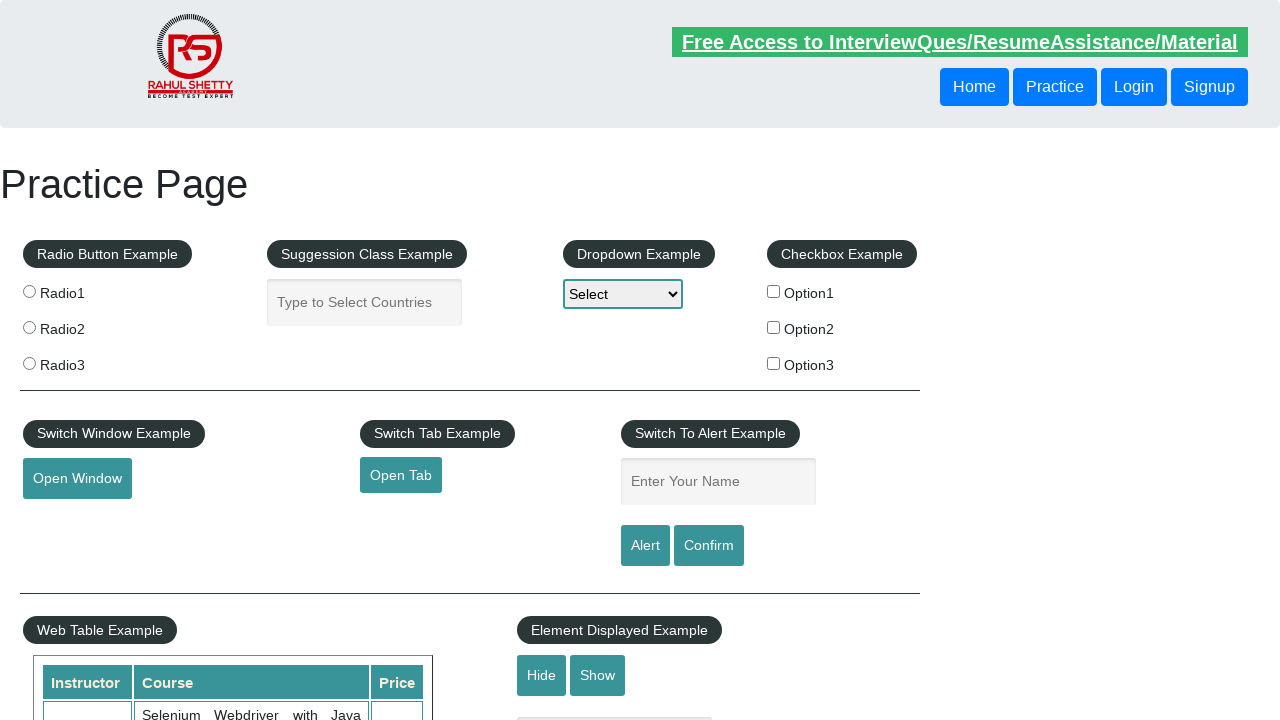

Retrieved link text: Reload
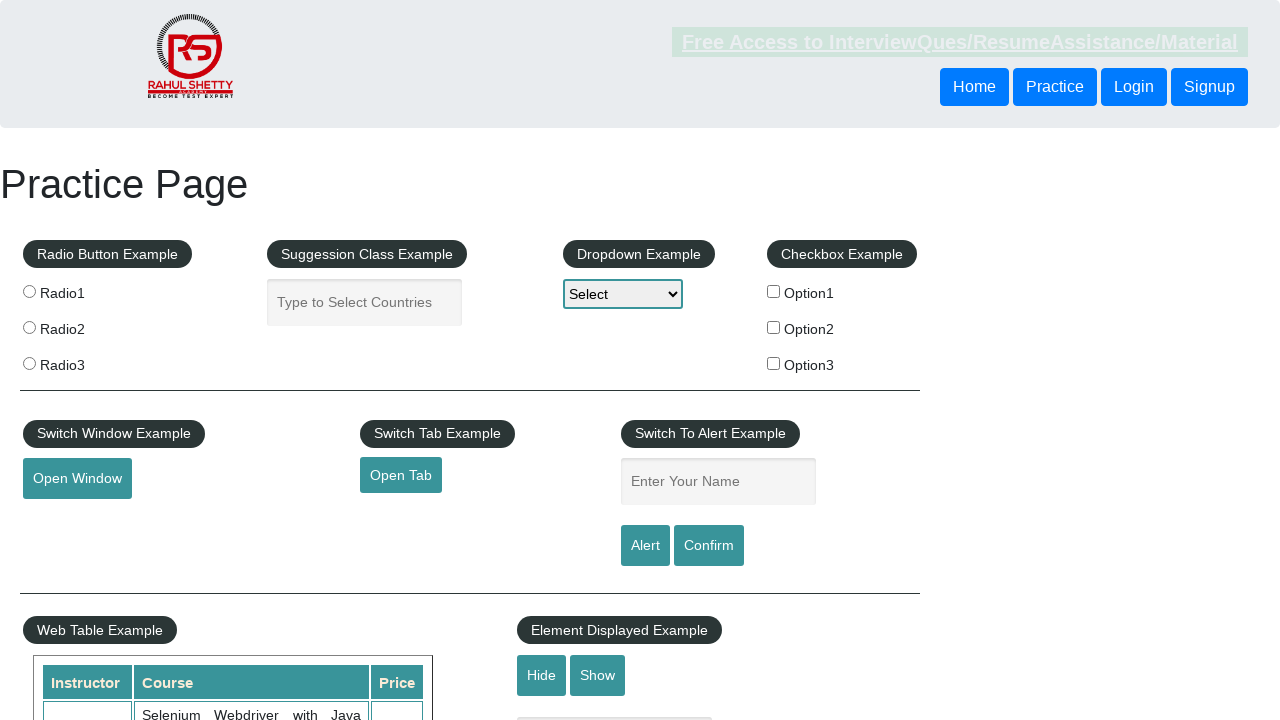

Retrieved link text: Discount Coupons
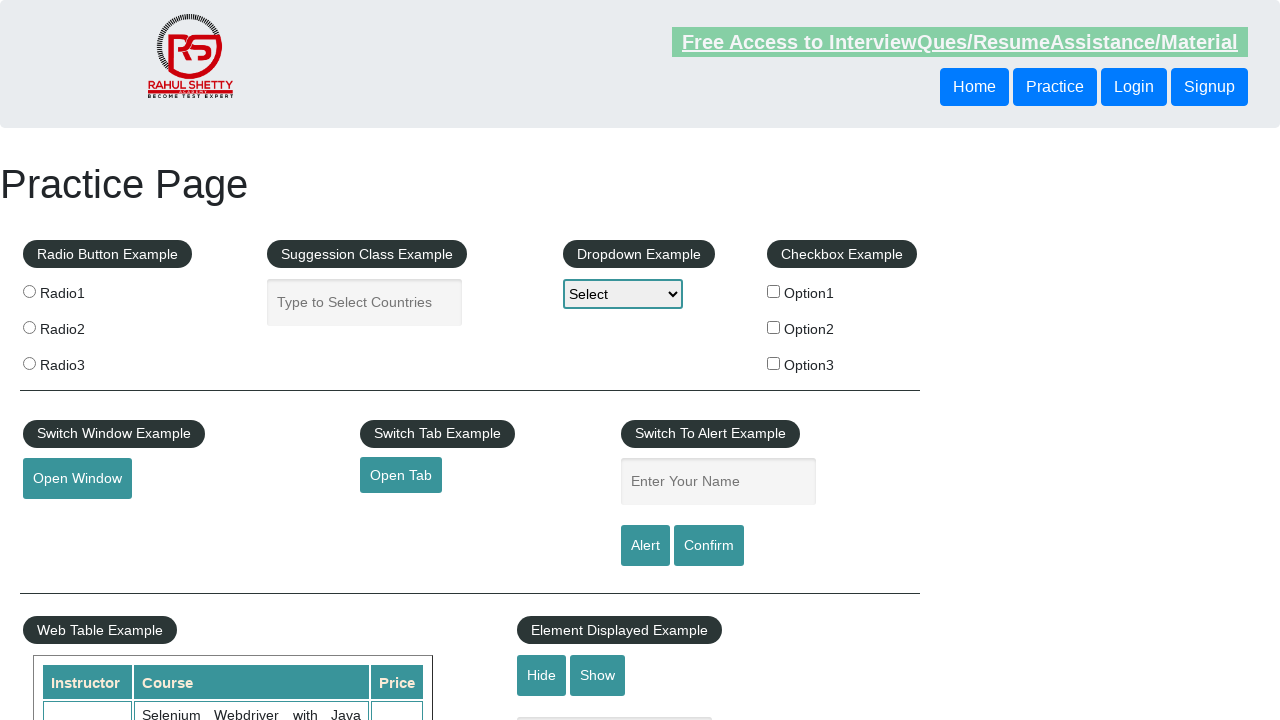

Retrieved link text: REST API
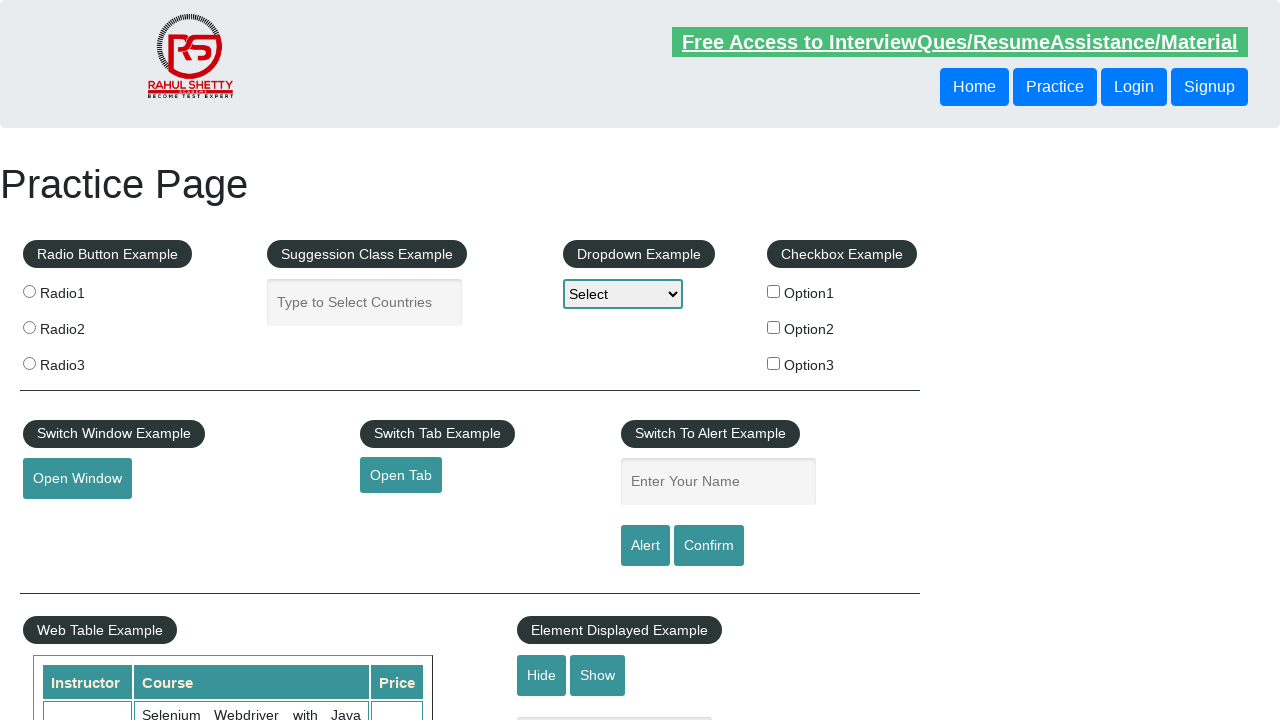

Retrieved link text: SoapUI
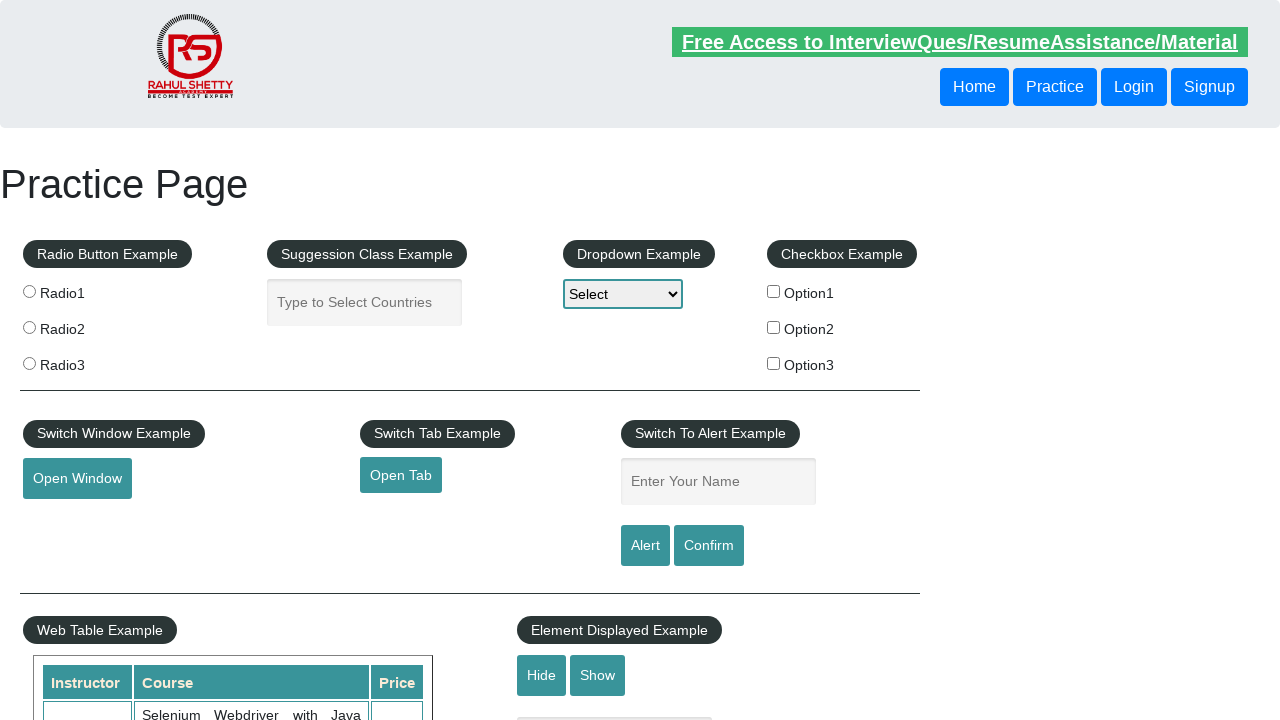

Retrieved link text: Appium
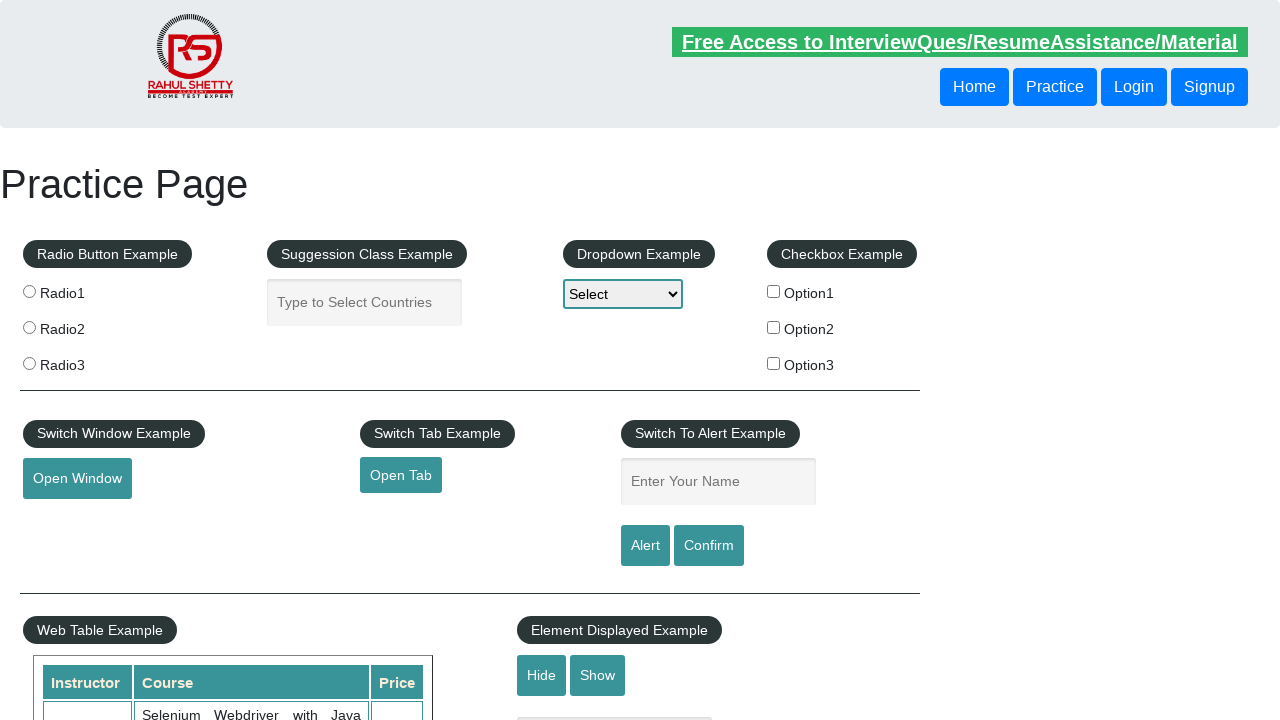

Retrieved link text: JMeter
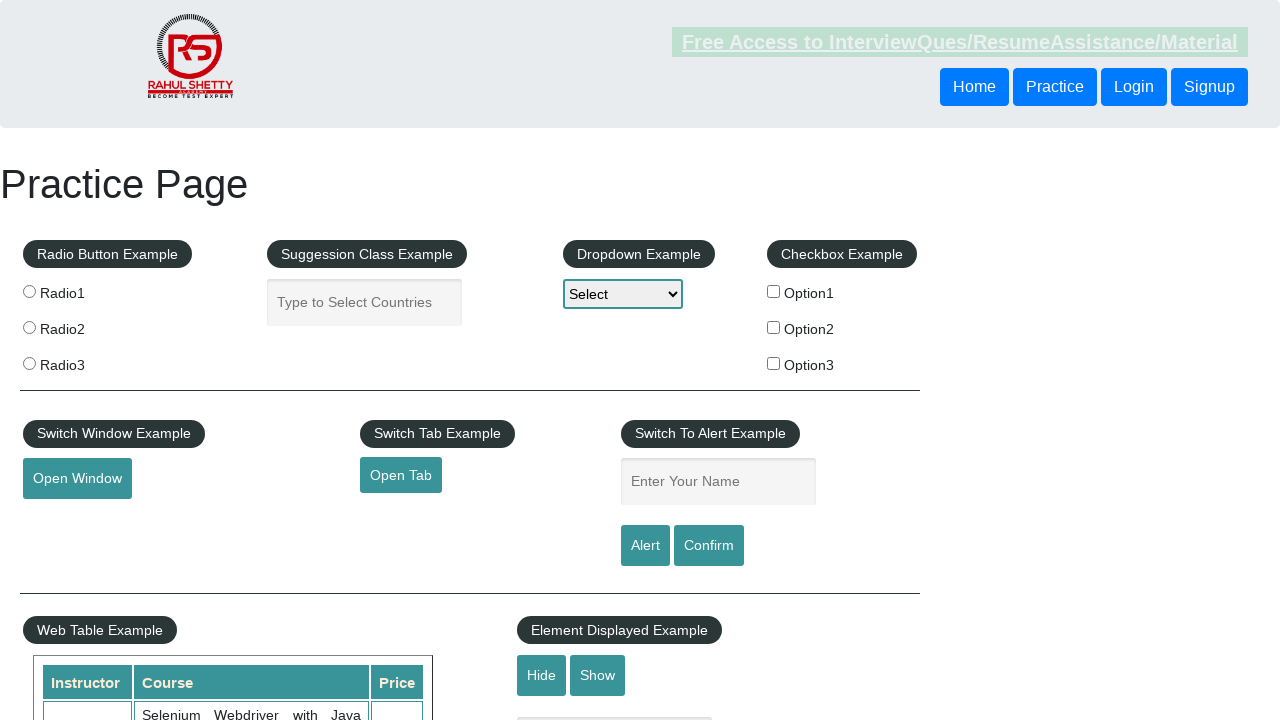

Retrieved link text: Latest News
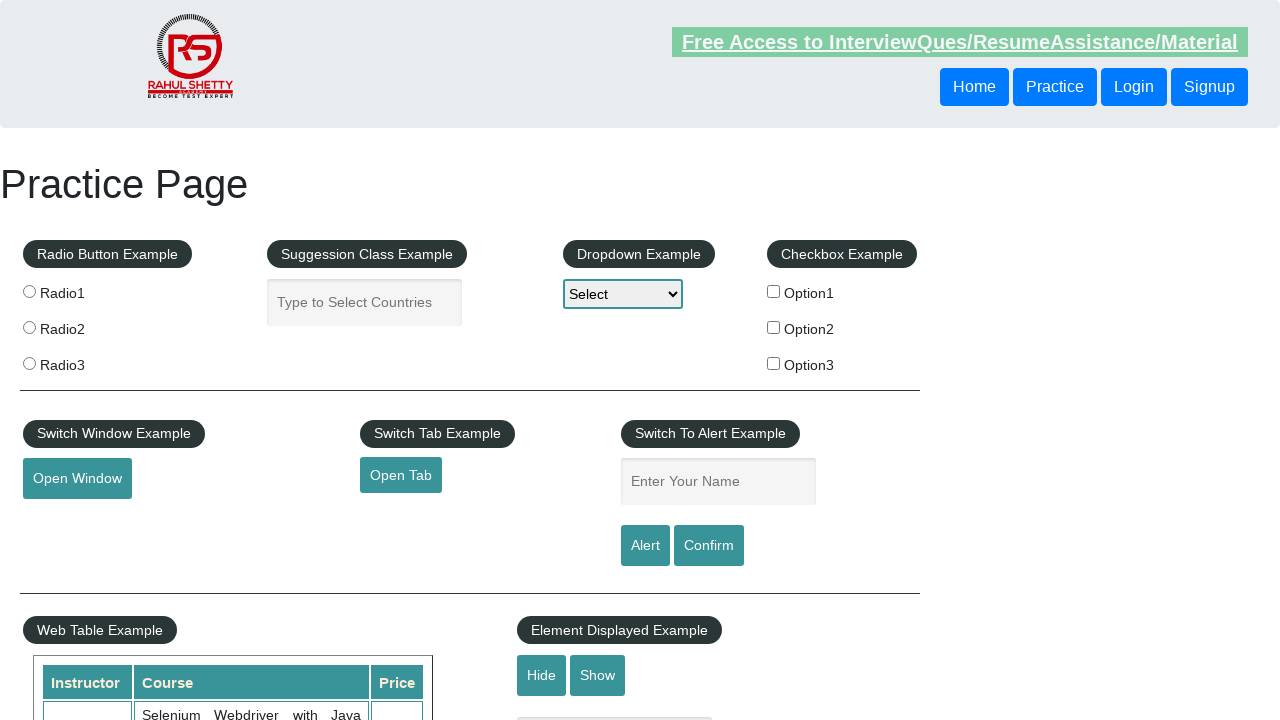

Retrieved link text: Broken Link
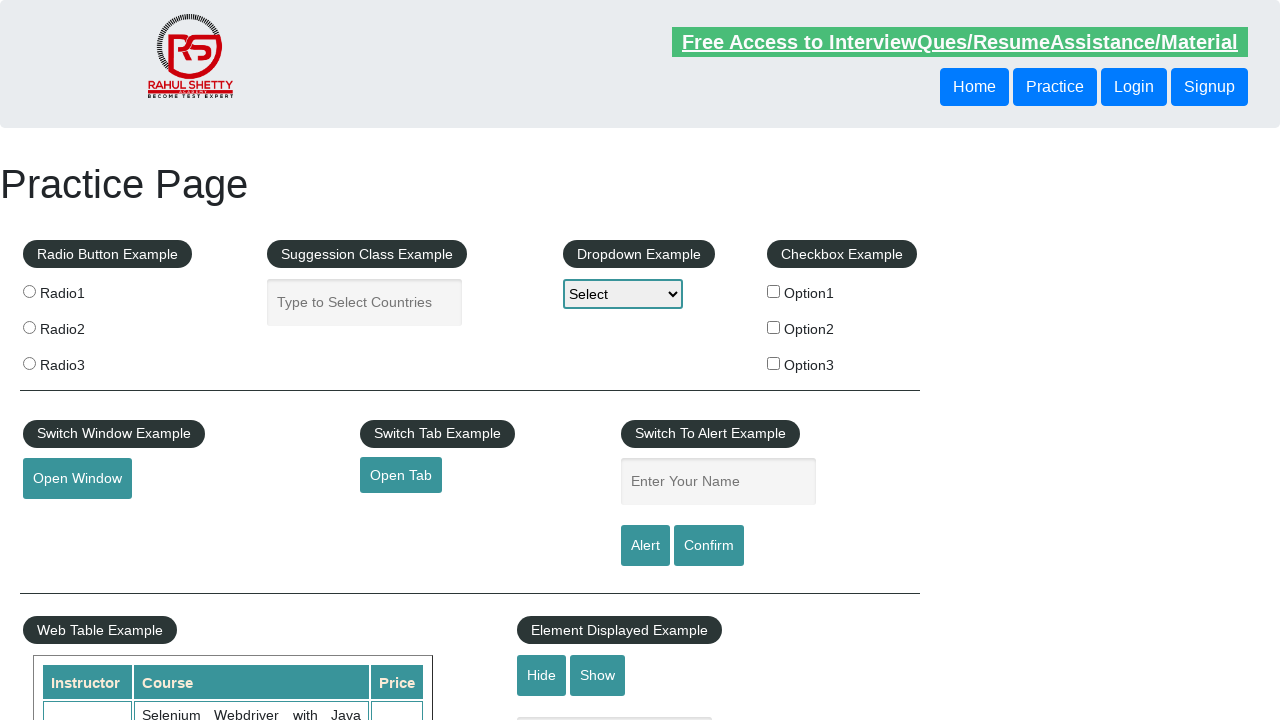

Retrieved link text: Dummy Content for Testing.
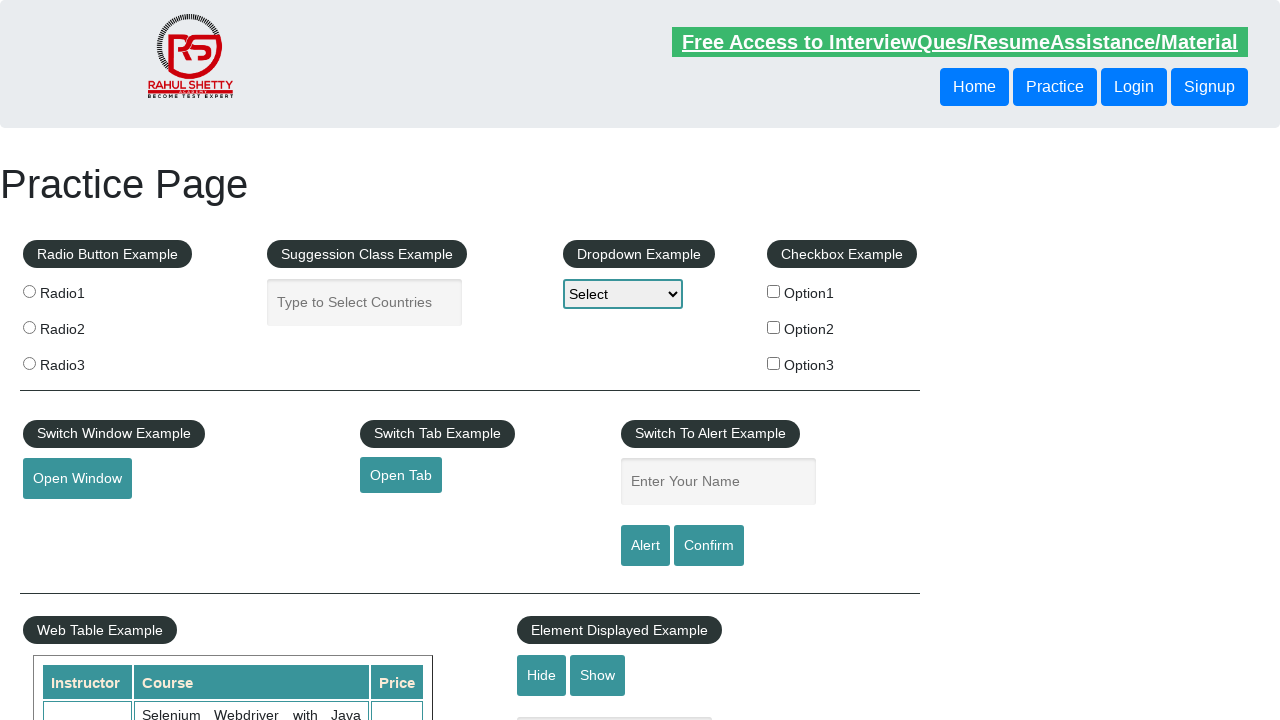

Retrieved link text: Dummy Content for Testing.
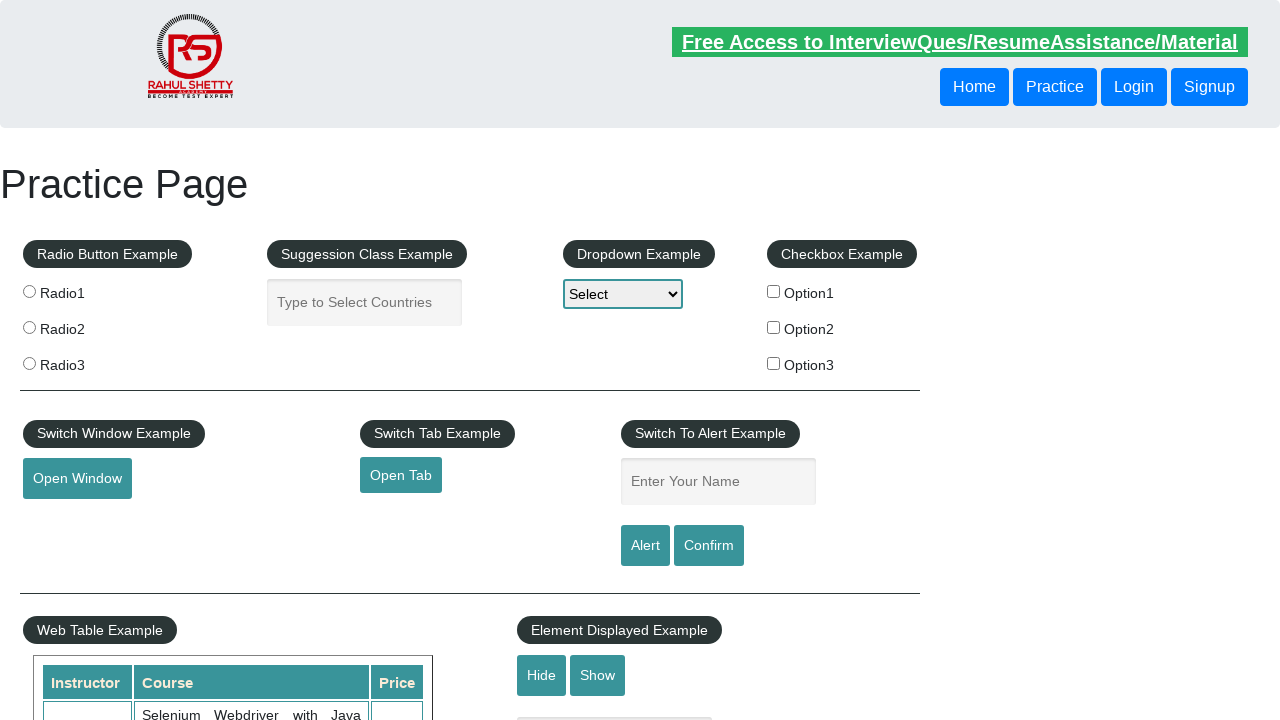

Retrieved link text: Dummy Content for Testing.
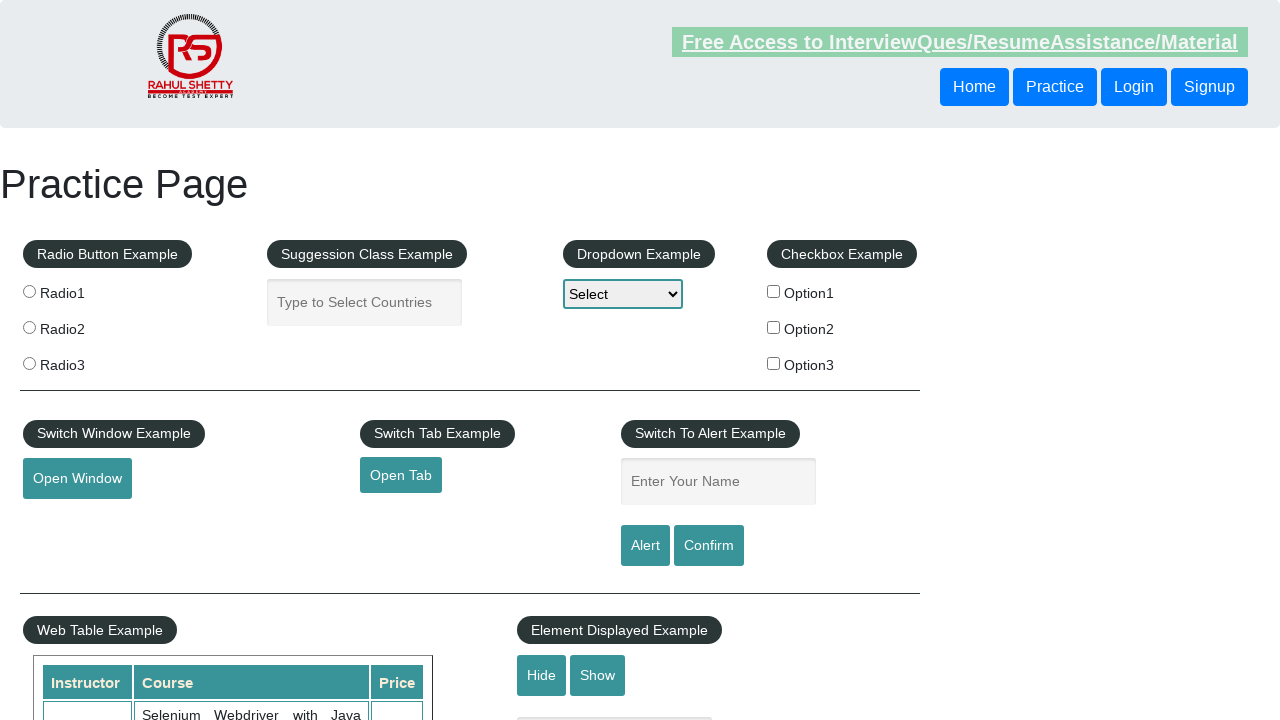

Retrieved link text: Contact info
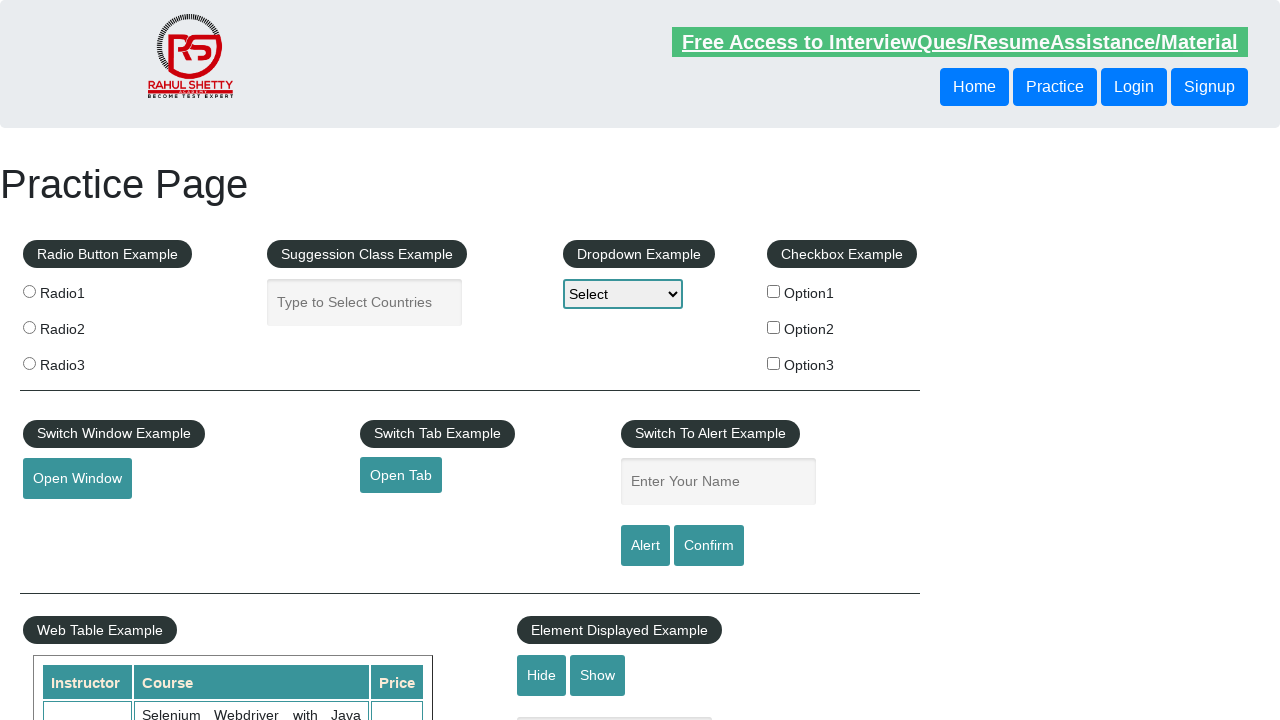

Retrieved link text: Dummy Content for Testing.
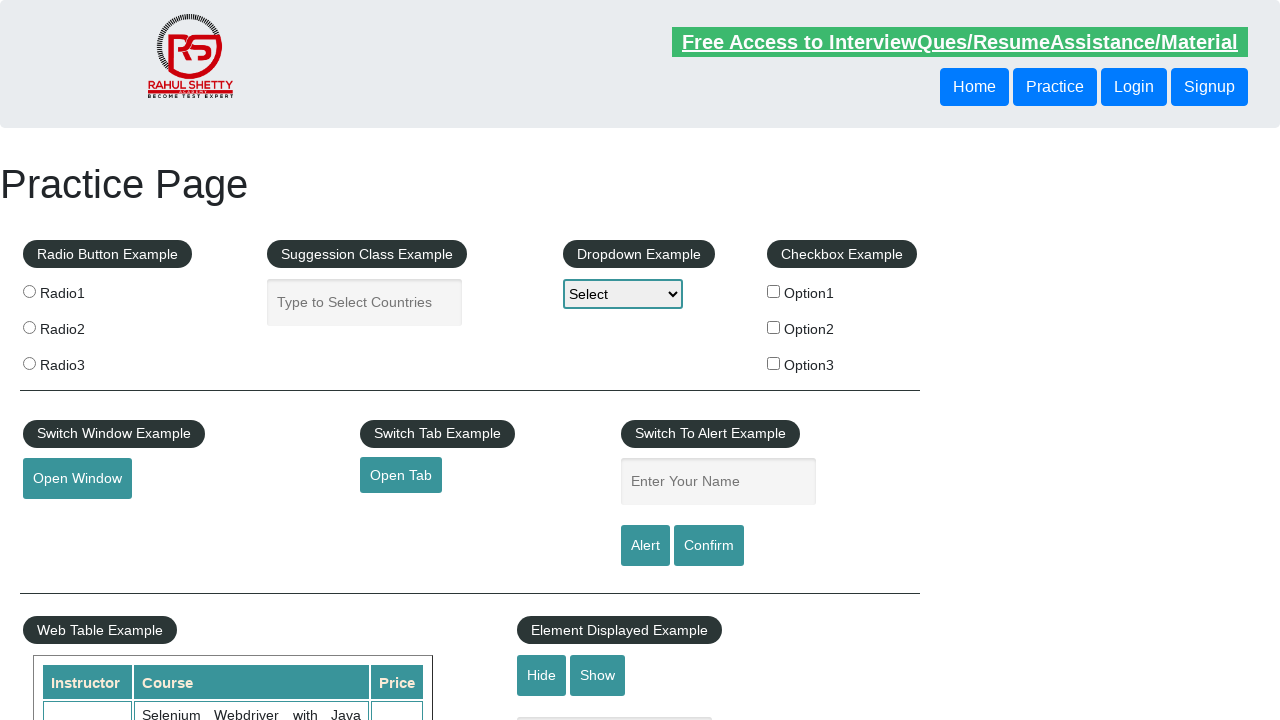

Retrieved link text: Dummy Content for Testing.
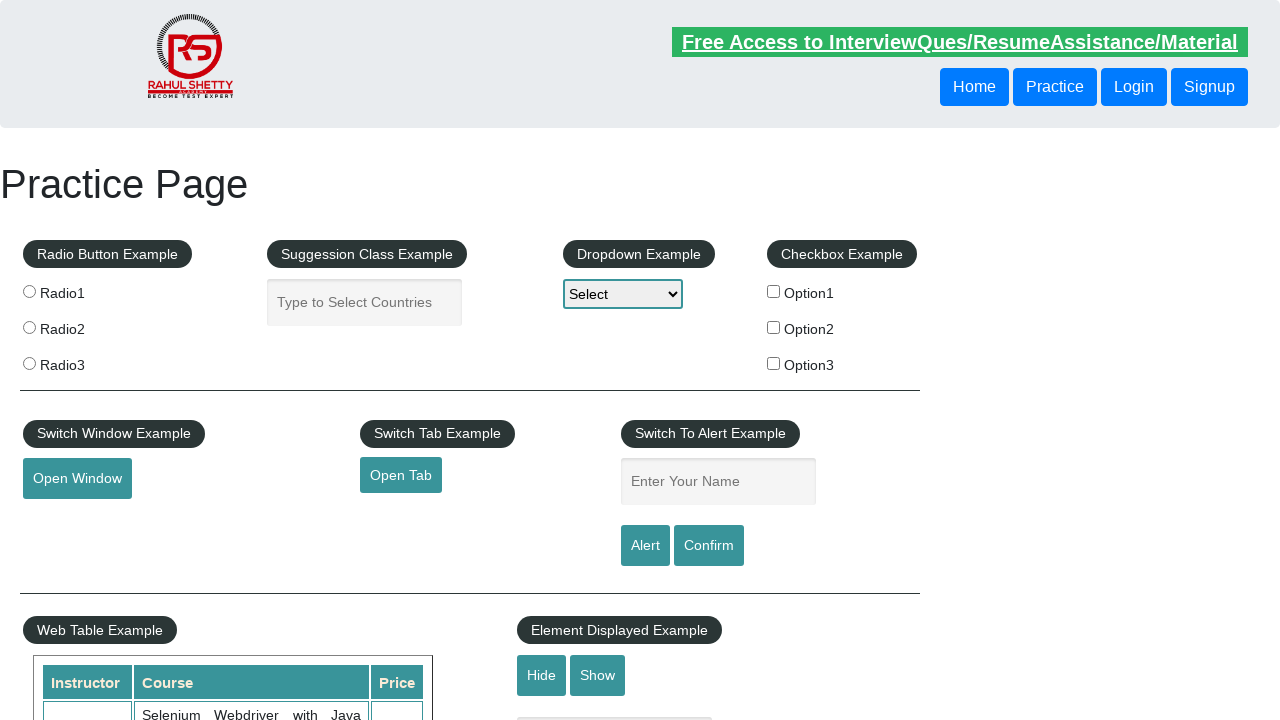

Retrieved link text: Dummy Content for Testing.
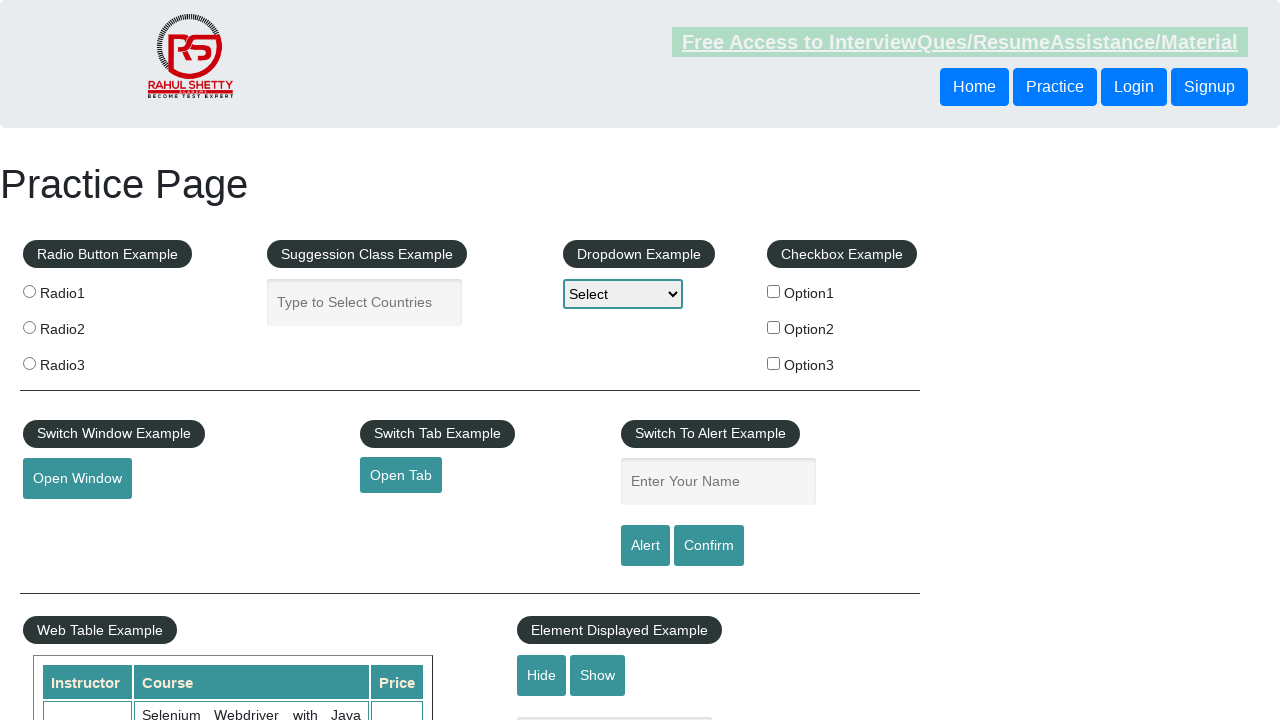

Retrieved link text: Dummy Content for Testing.
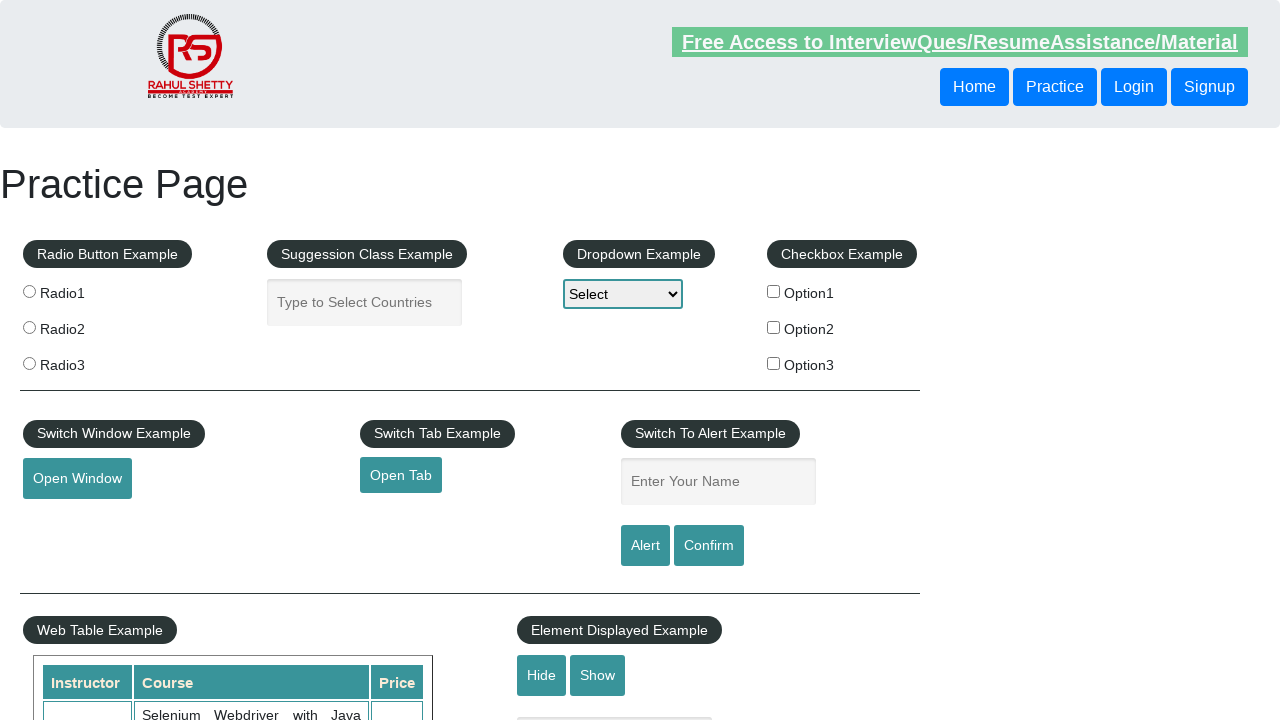

Retrieved link text: Social Media
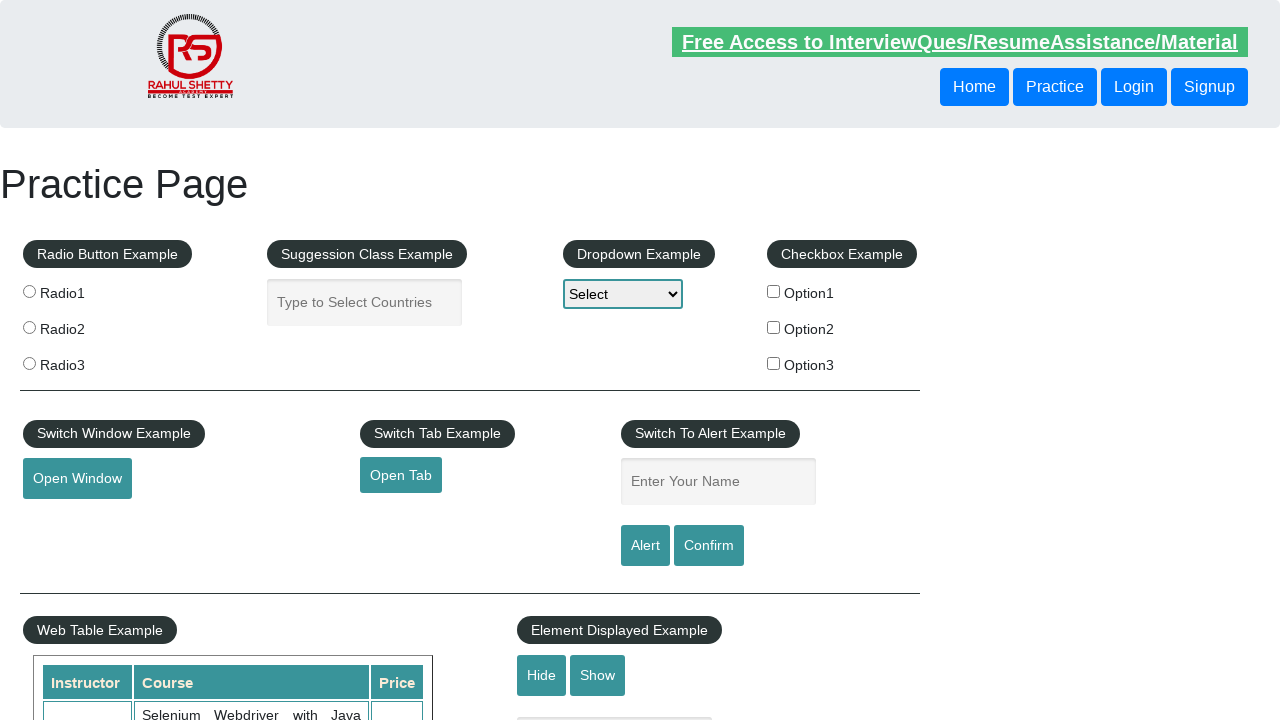

Retrieved link text: Facebook
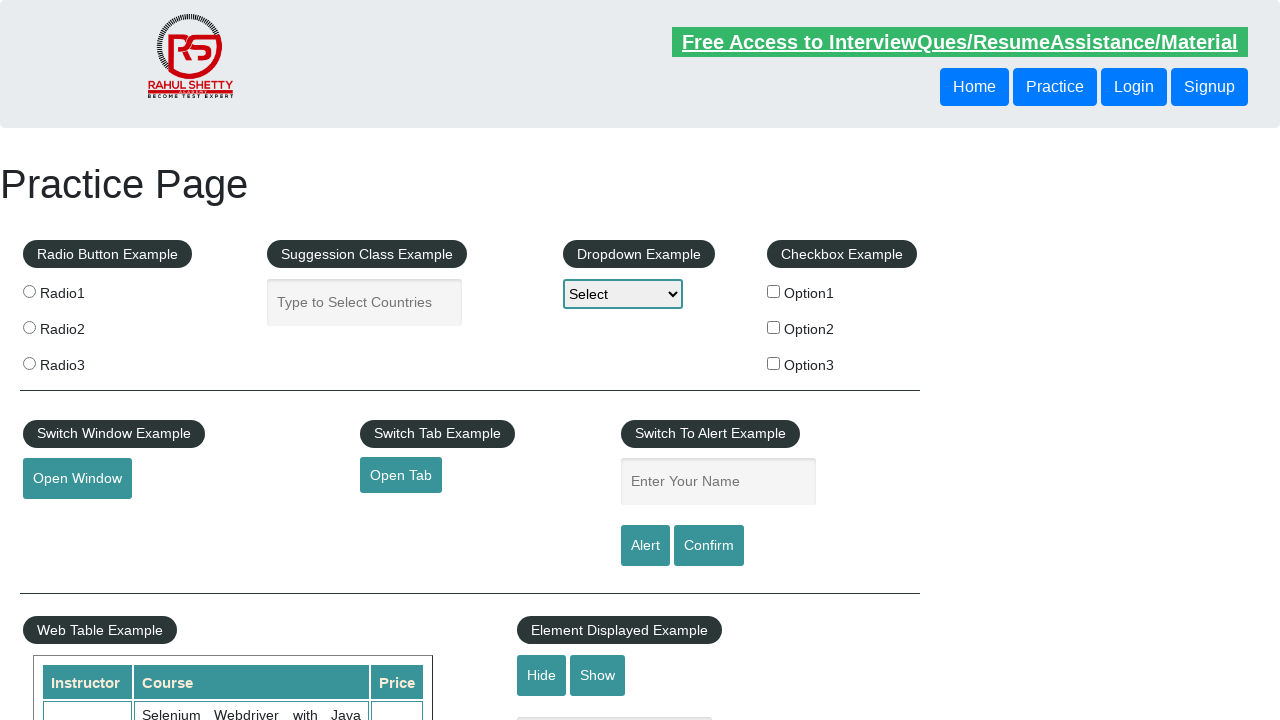

Retrieved link text: Twitter
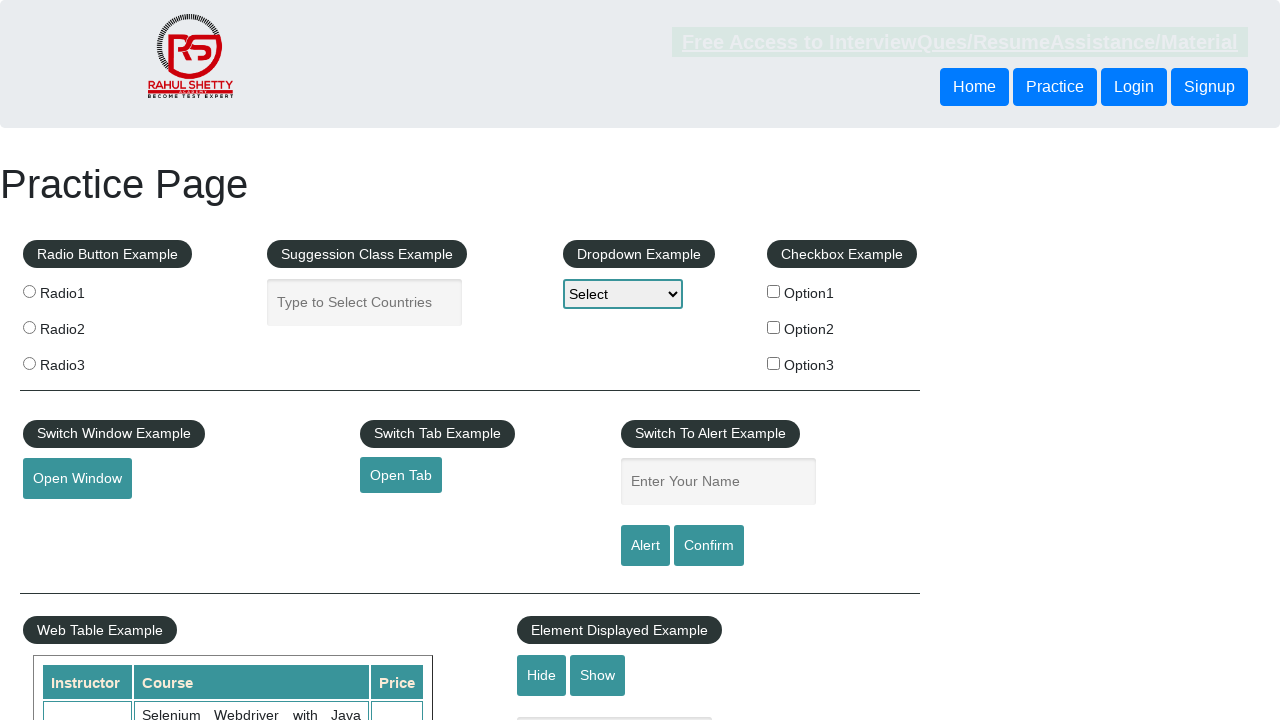

Retrieved link text: Google+
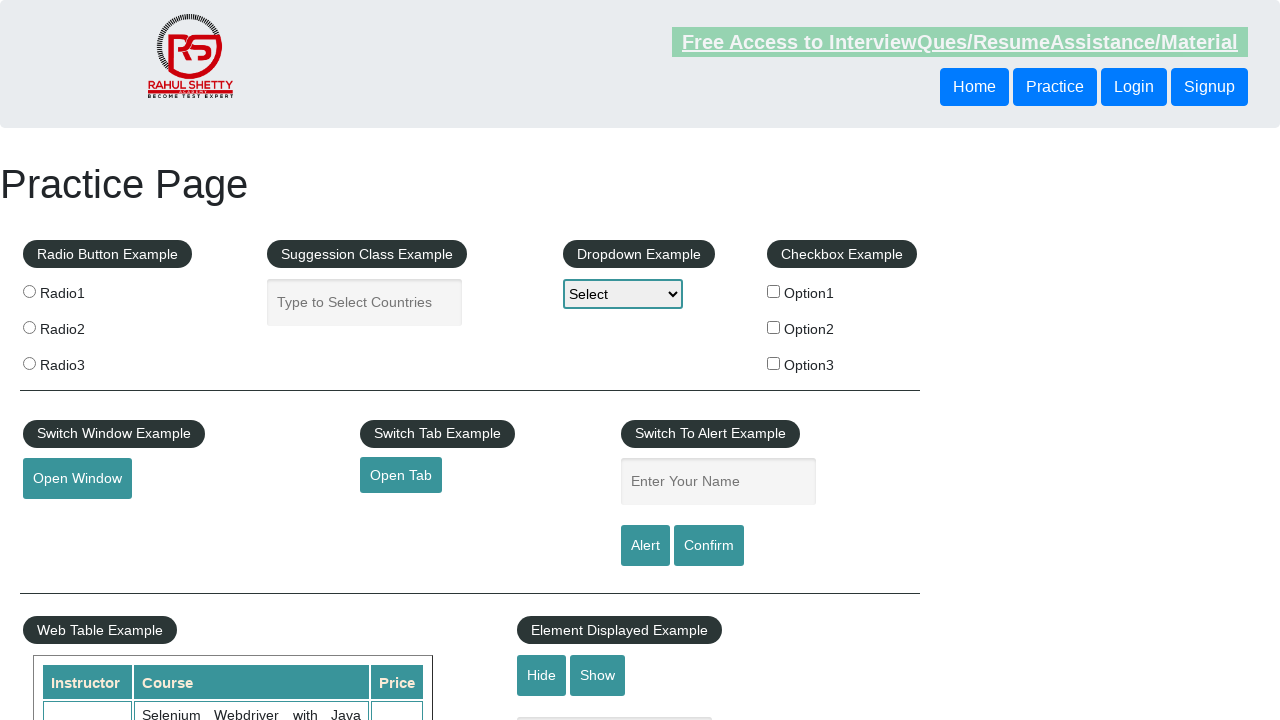

Retrieved link text: Youtube
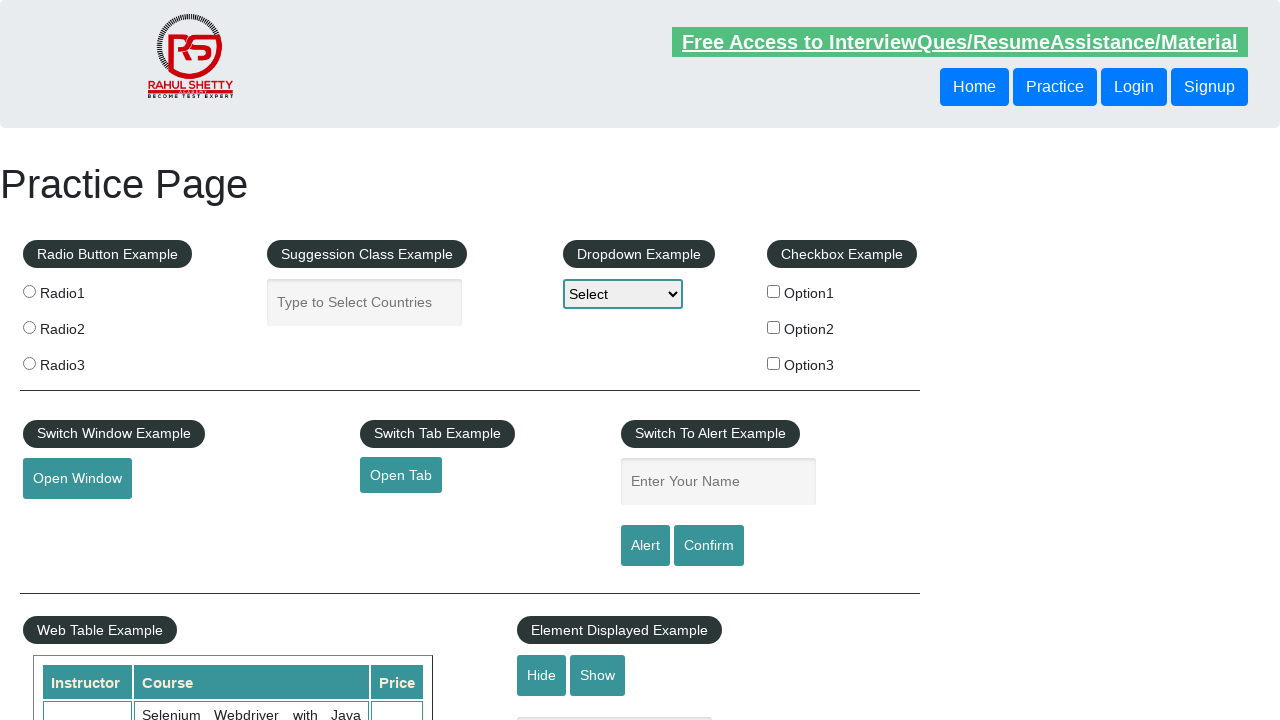

Retrieved link text:  Medianh Consulting
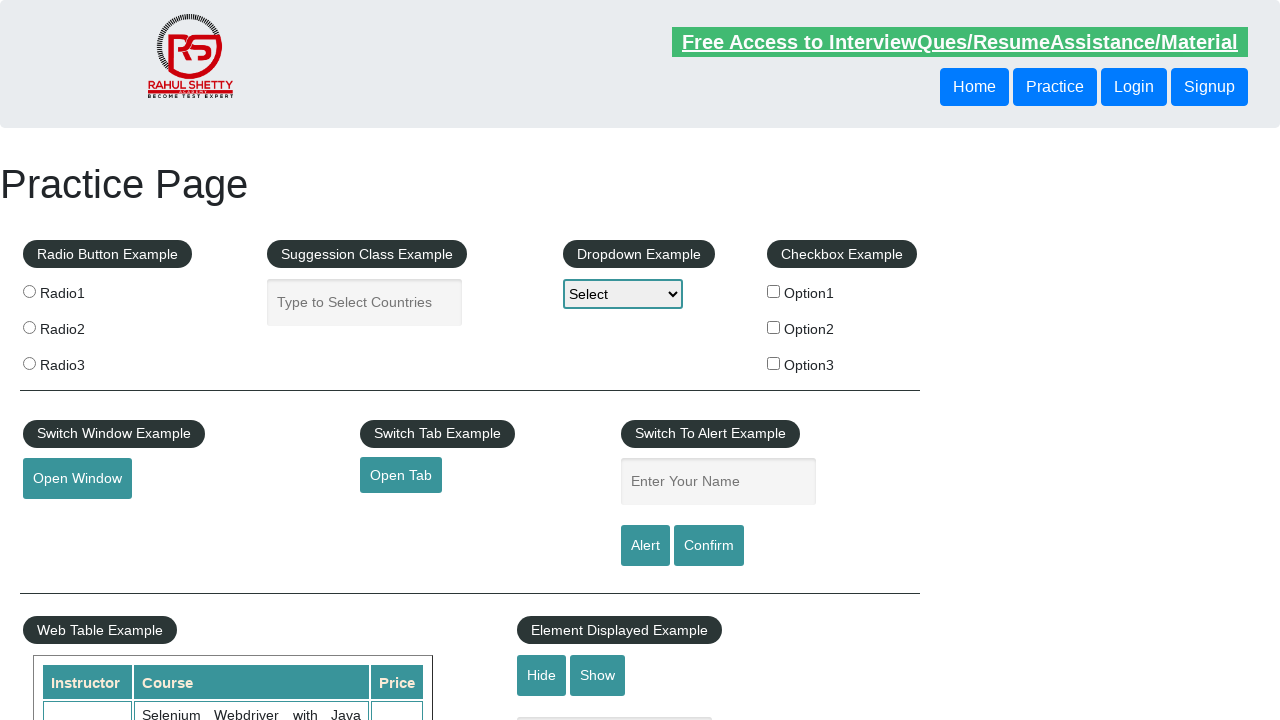

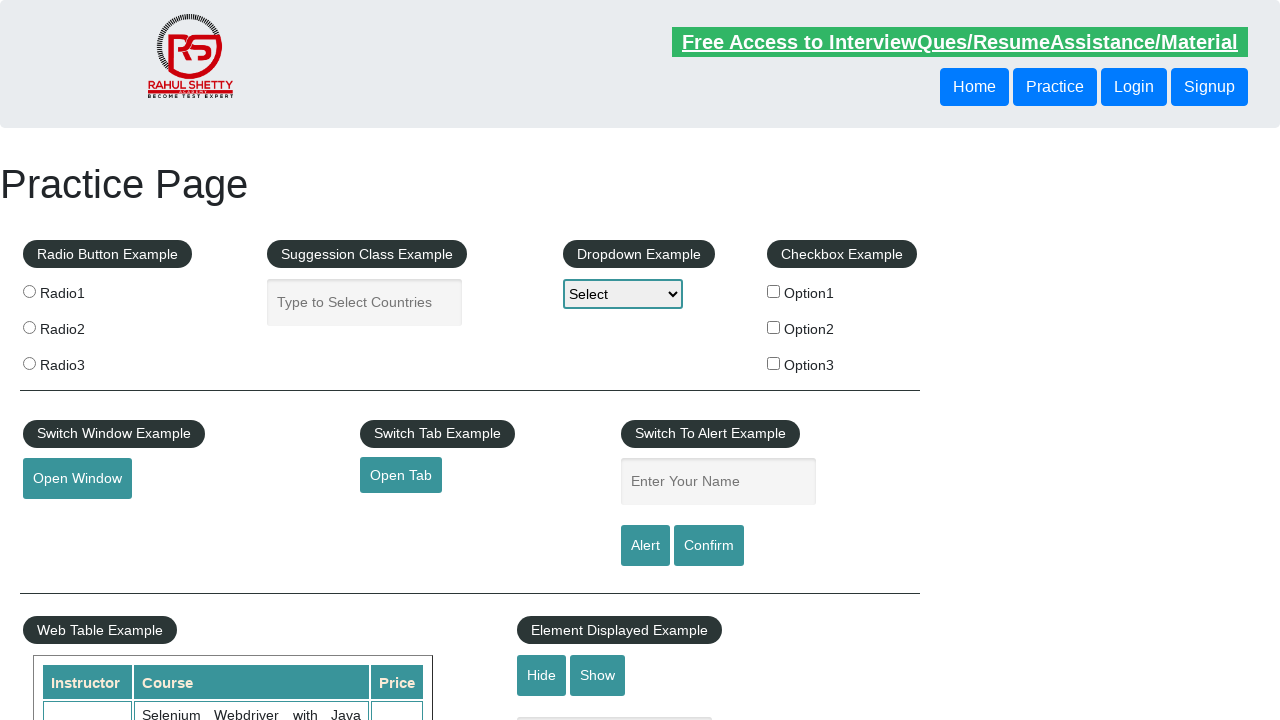